Tests that the todo counter displays the correct number of items as todos are added

Starting URL: https://demo.playwright.dev/todomvc

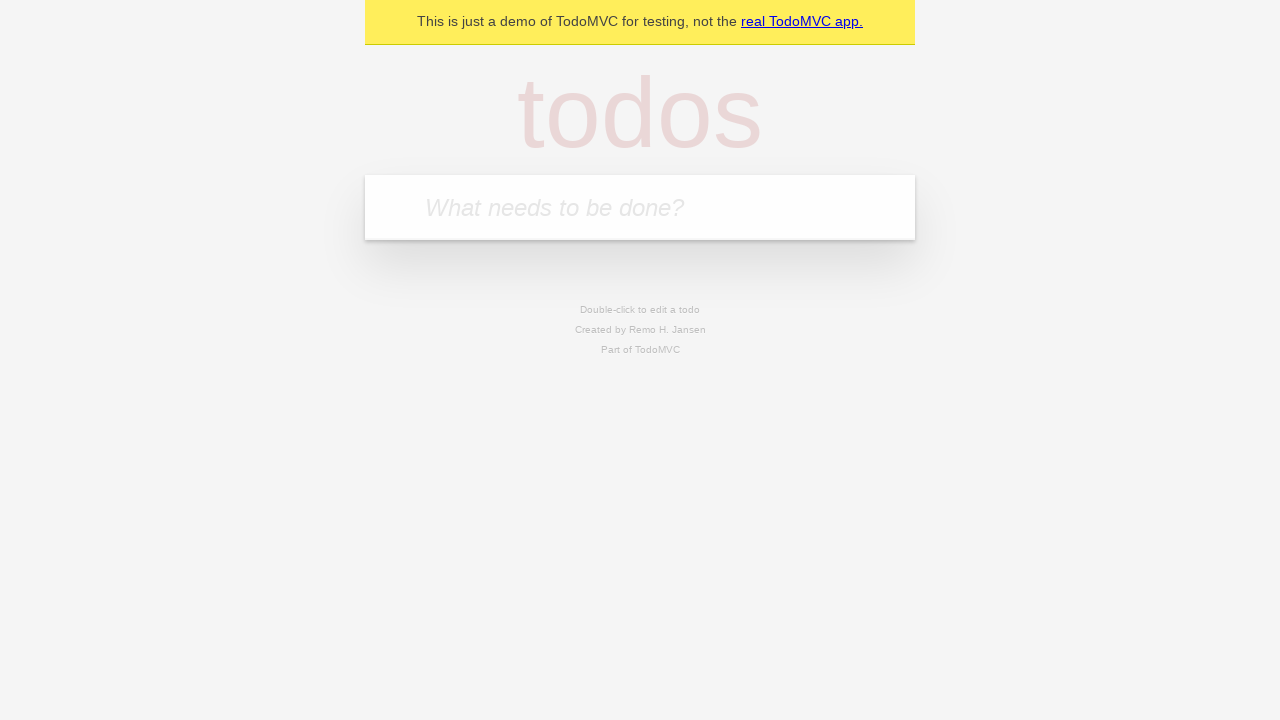

Filled new todo input with 'buy some cheese' on internal:attr=[placeholder="What needs to be done?"i]
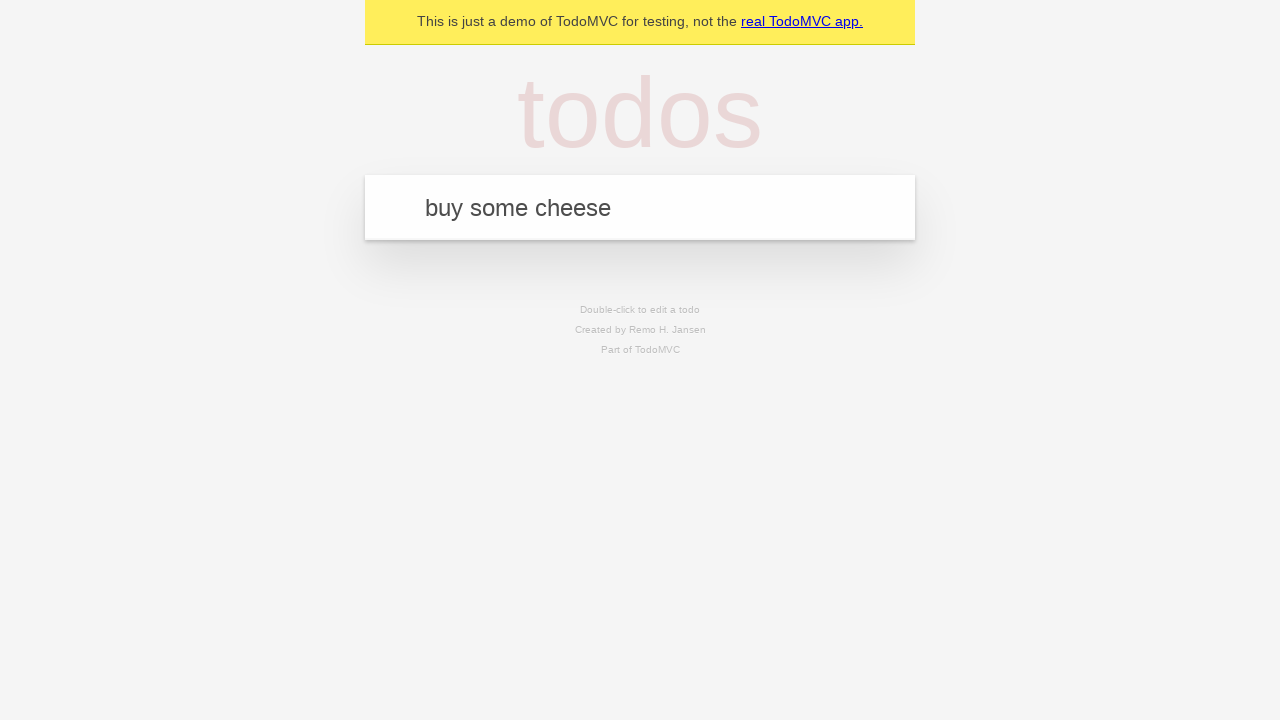

Pressed Enter to add first todo item on internal:attr=[placeholder="What needs to be done?"i]
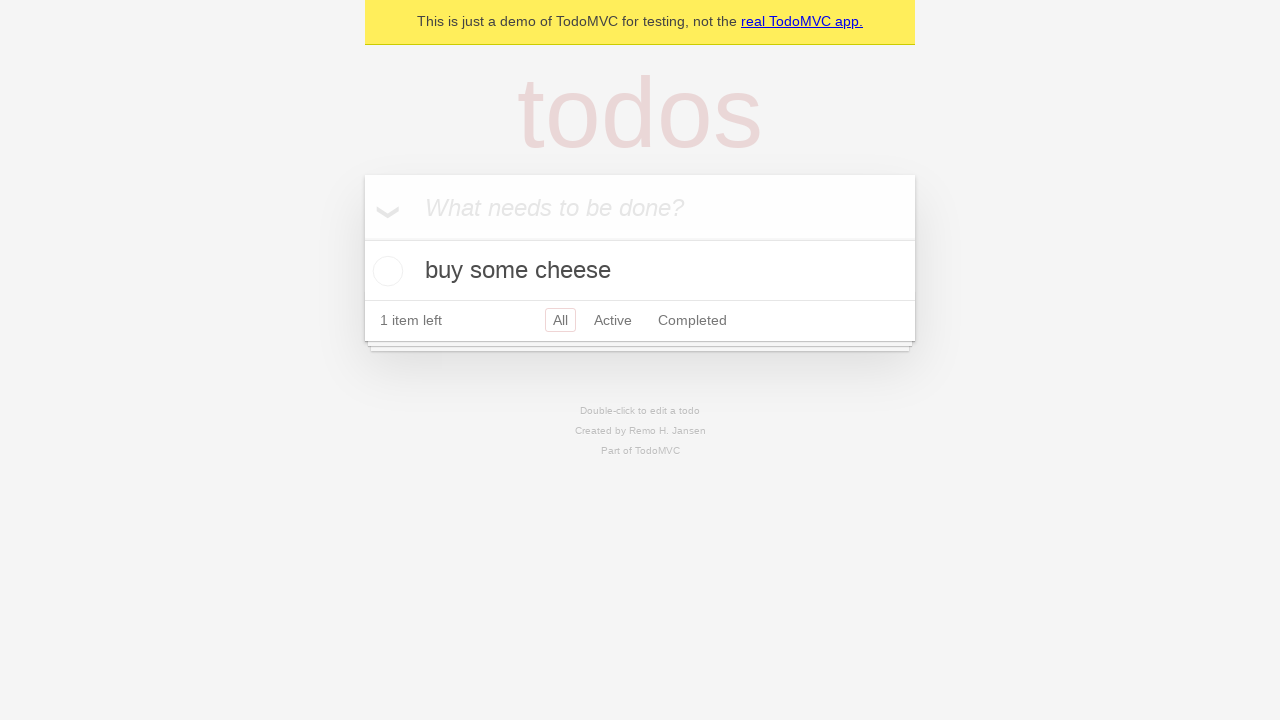

Todo counter element loaded after adding first item
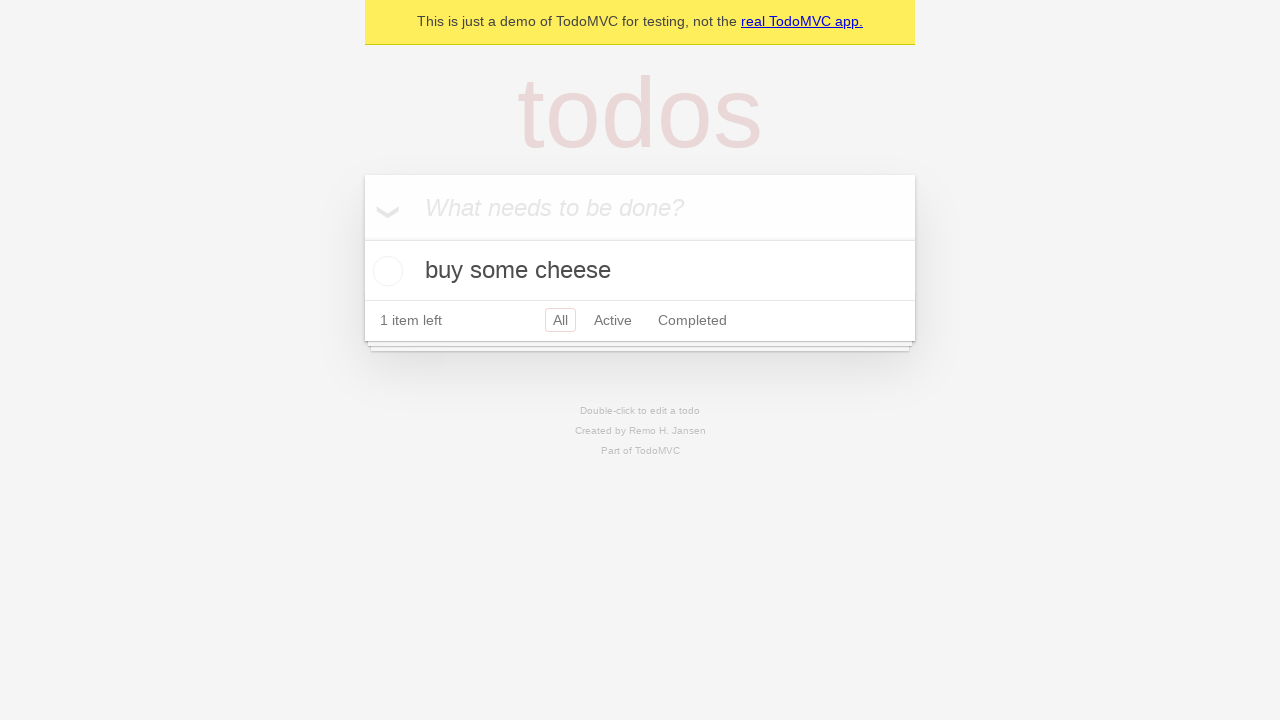

Filled new todo input with 'feed the cat' on internal:attr=[placeholder="What needs to be done?"i]
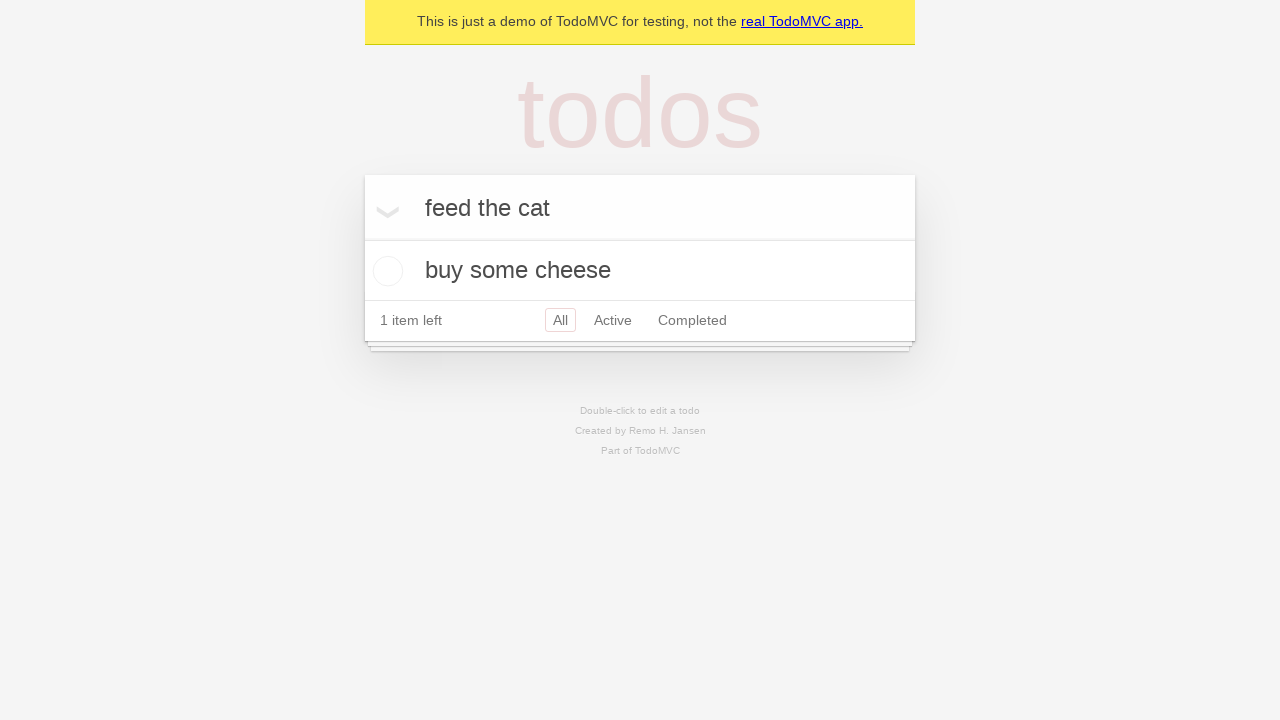

Pressed Enter to add second todo item on internal:attr=[placeholder="What needs to be done?"i]
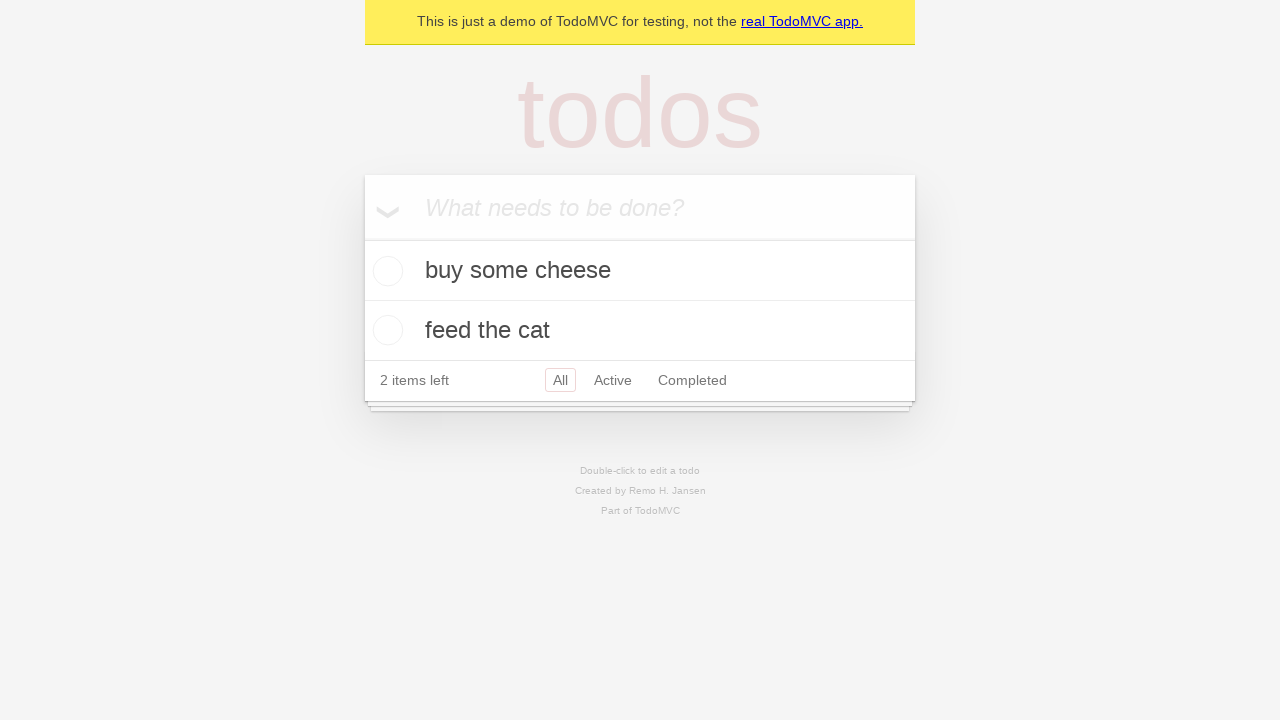

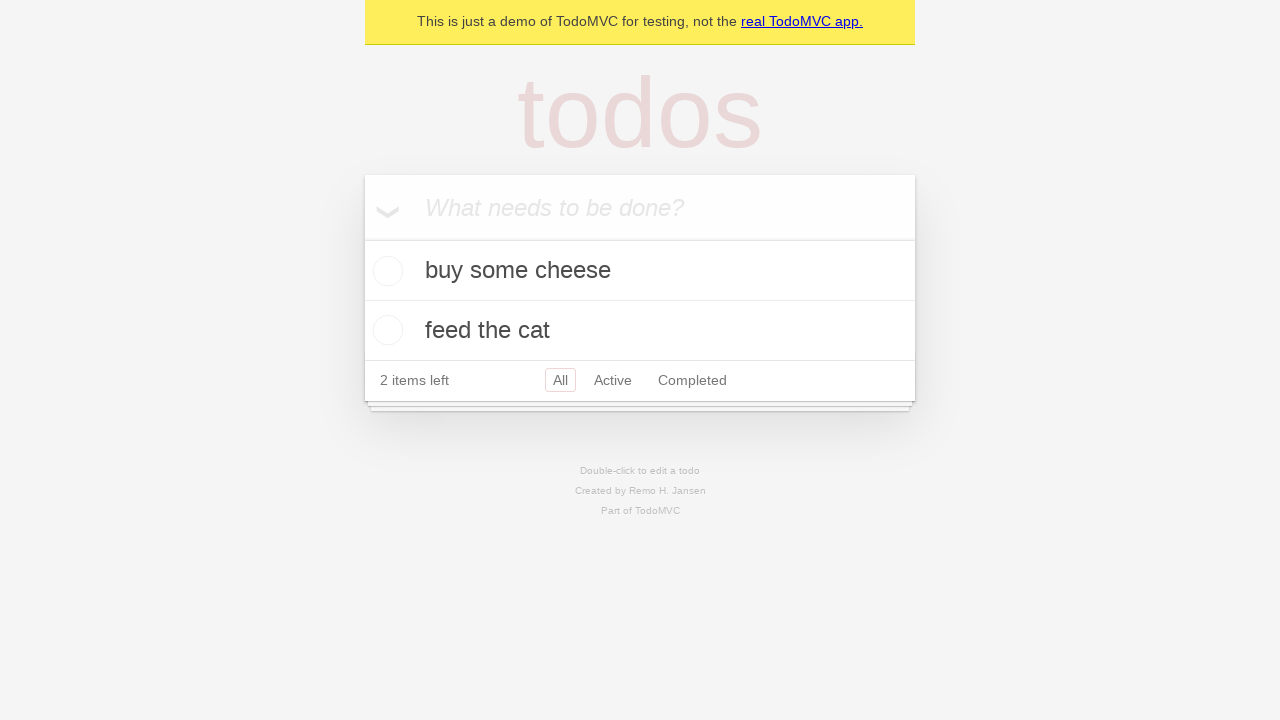